Tests the date calculator by filling in various date fields including months, days, and year, and selecting an operation type

Starting URL: https://www.calculator.net/date-calculator.html

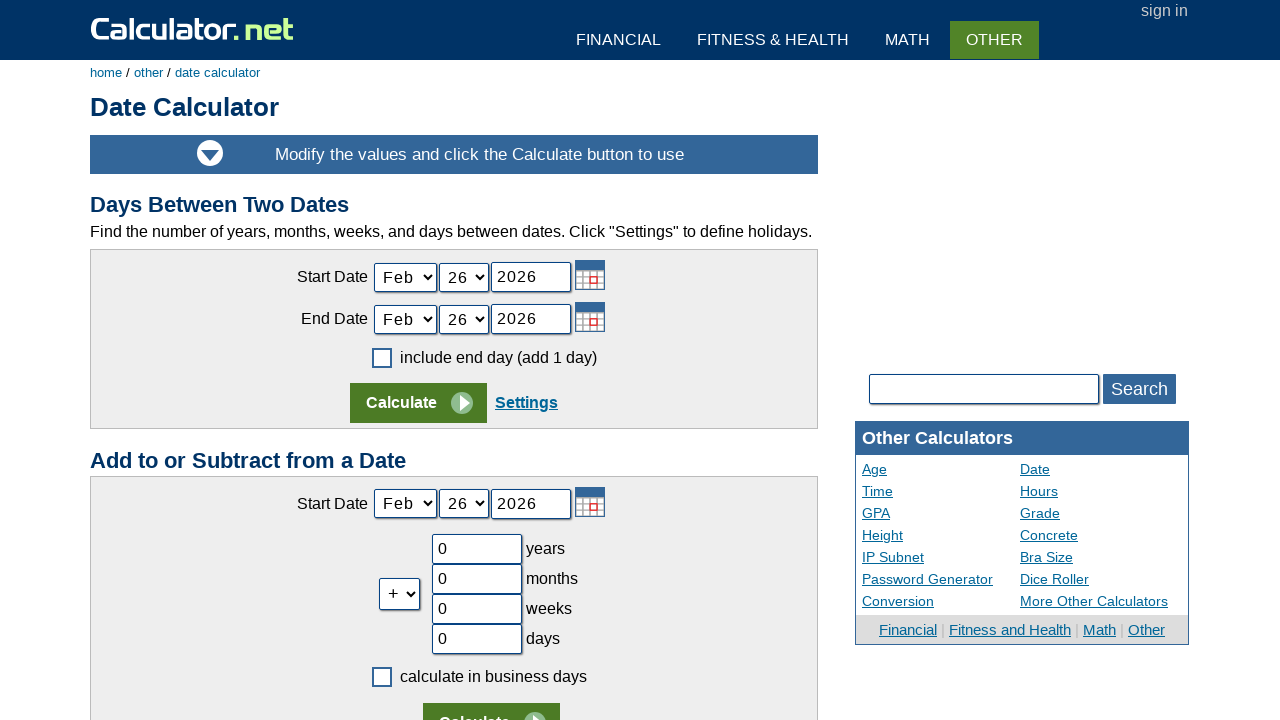

Selected November as the month for the first date on #today_Month_ID
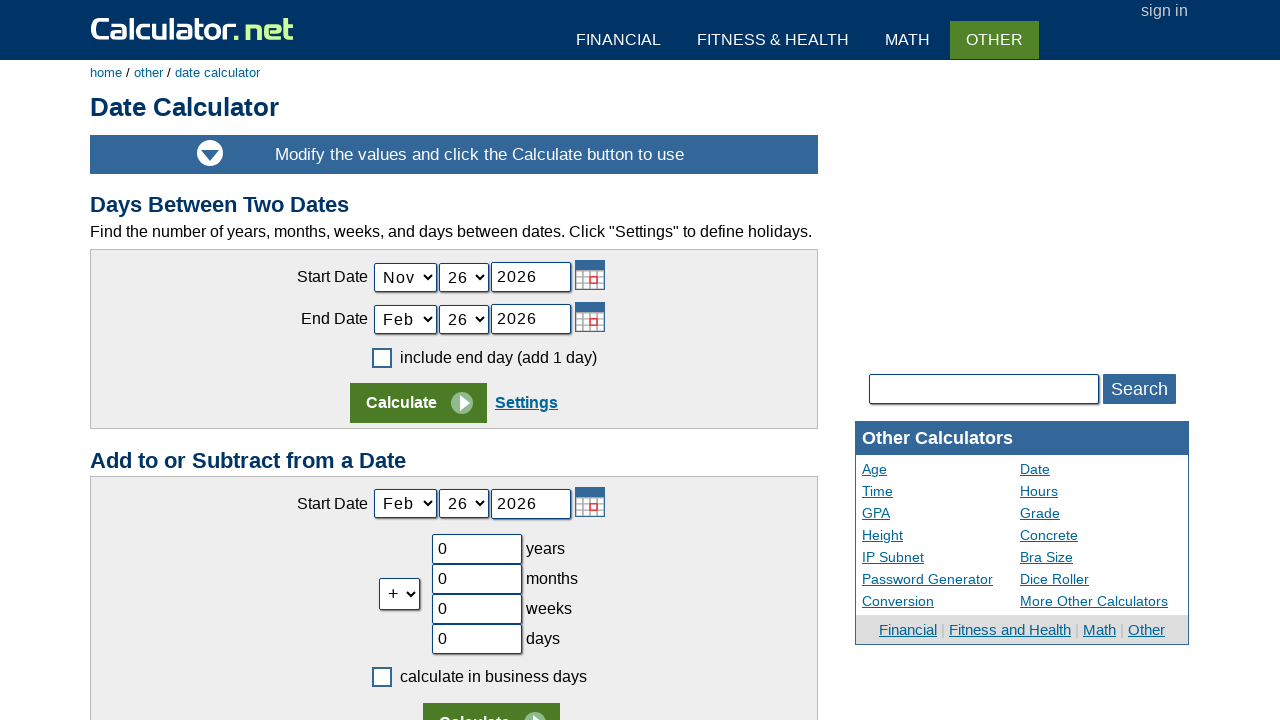

Selected 1st as the day for the first date on #today_Day_ID
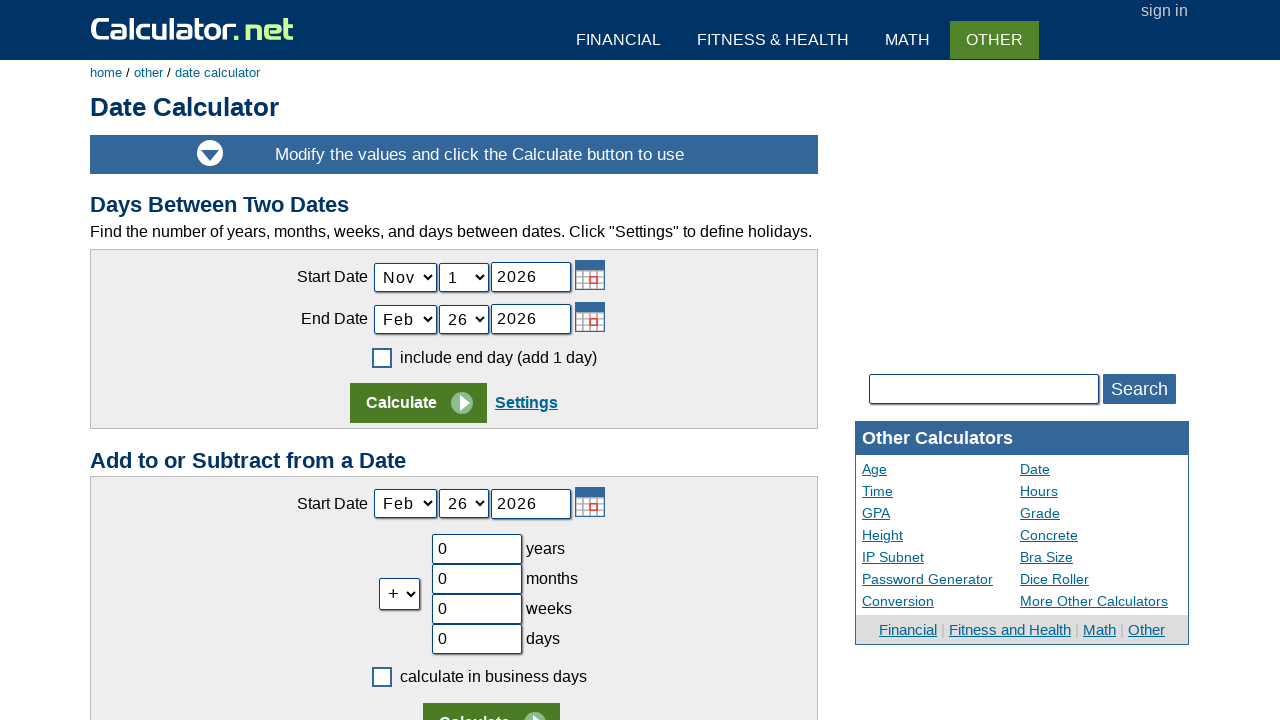

Selected March as the month for the second date on #ageat_Month_ID
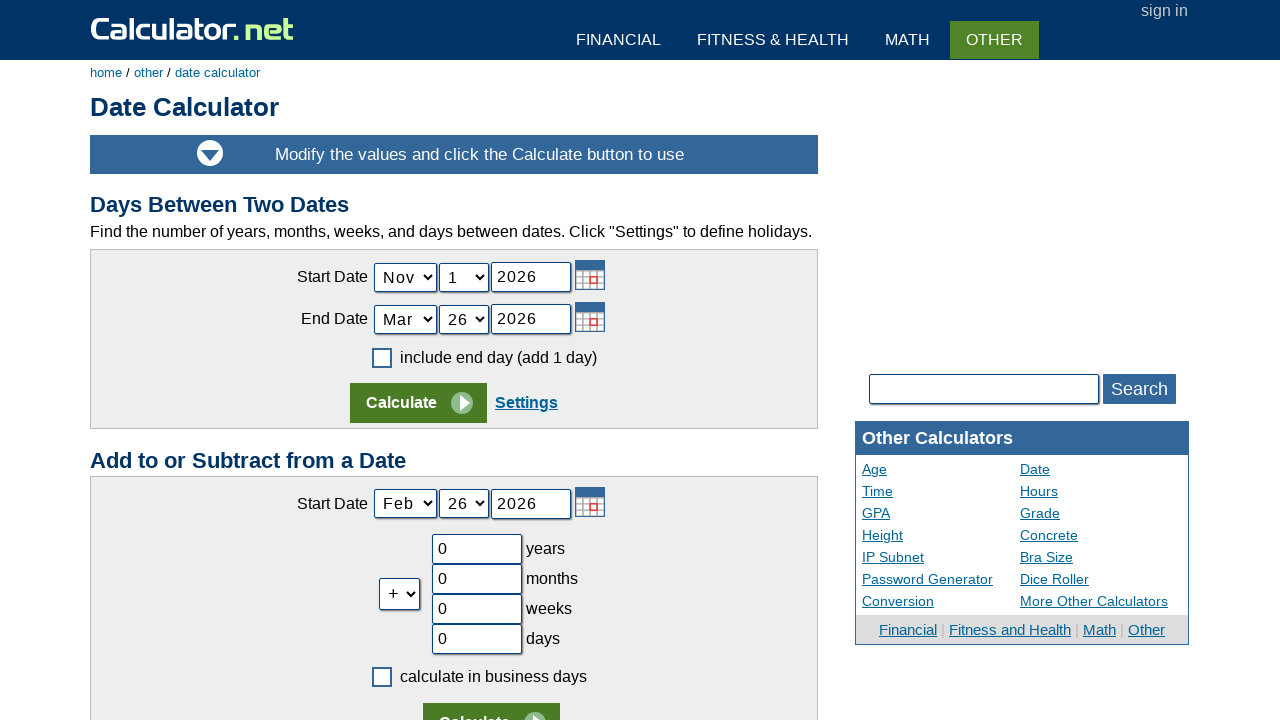

Selected 23rd as the day for the second date on #ageat_Day_ID
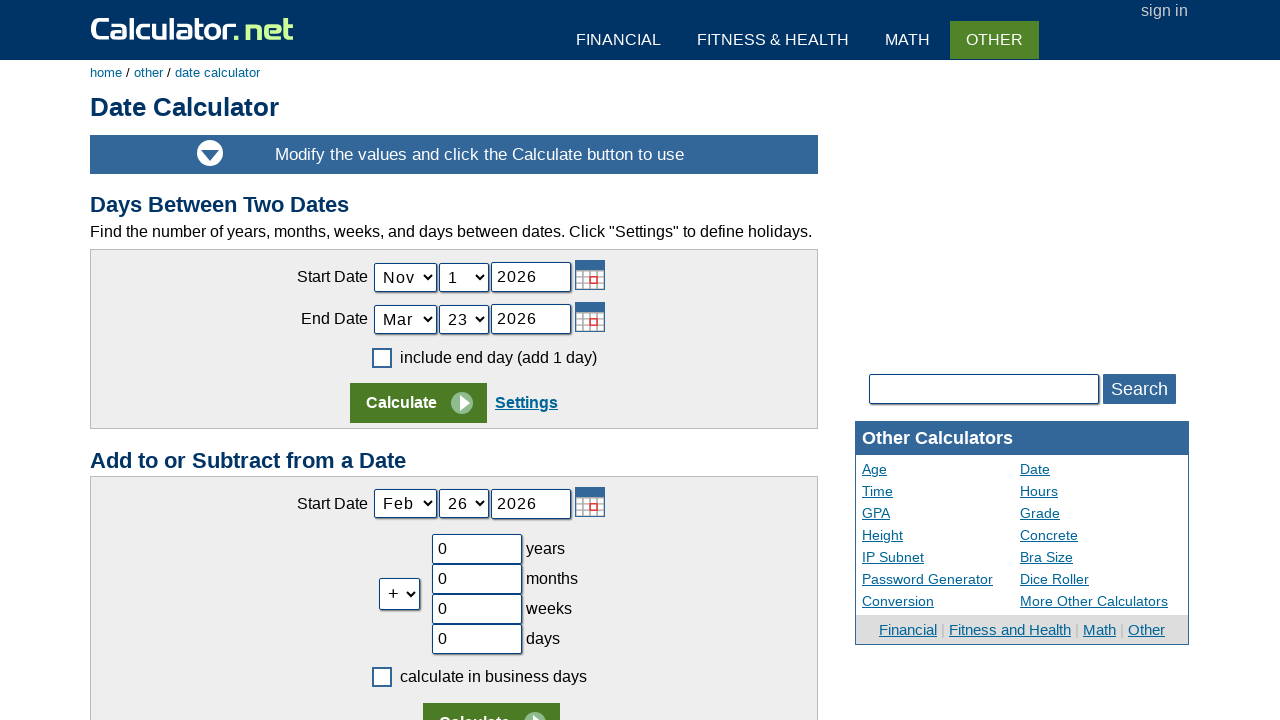

Selected April as the month for the third date on #today2_Month_ID
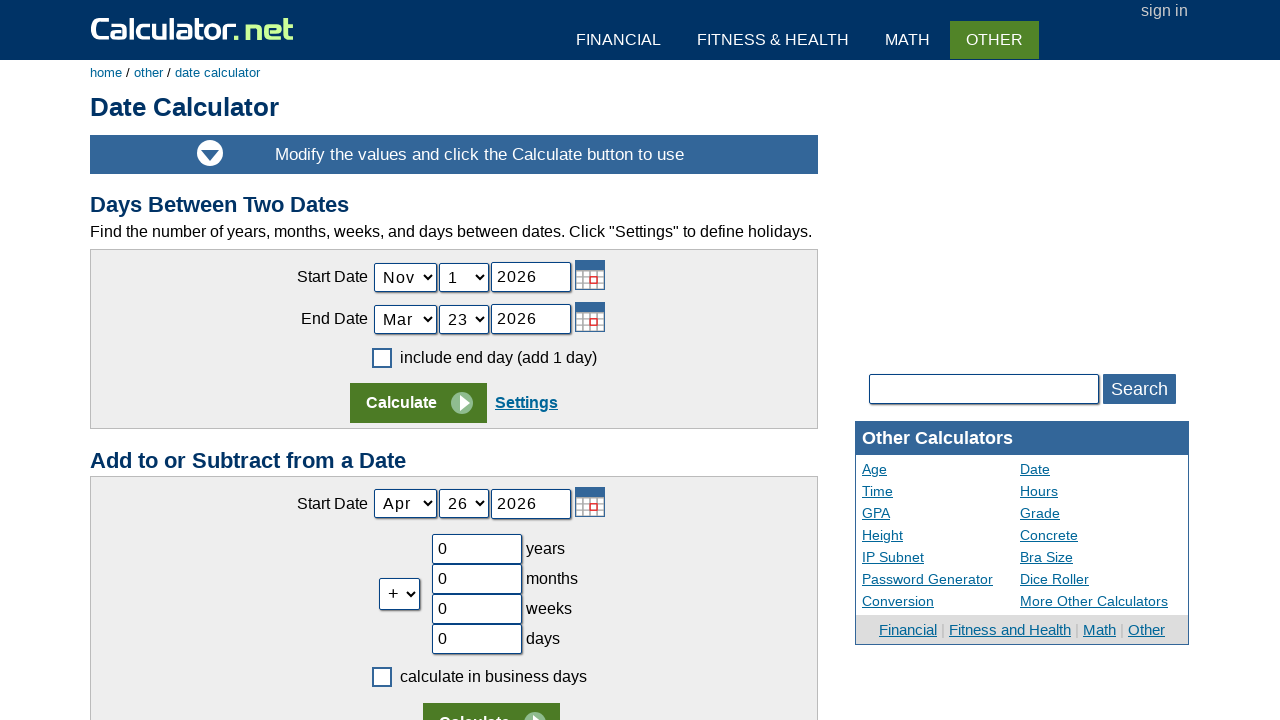

Selected 6th as the day for the third date on #today2_Day_ID
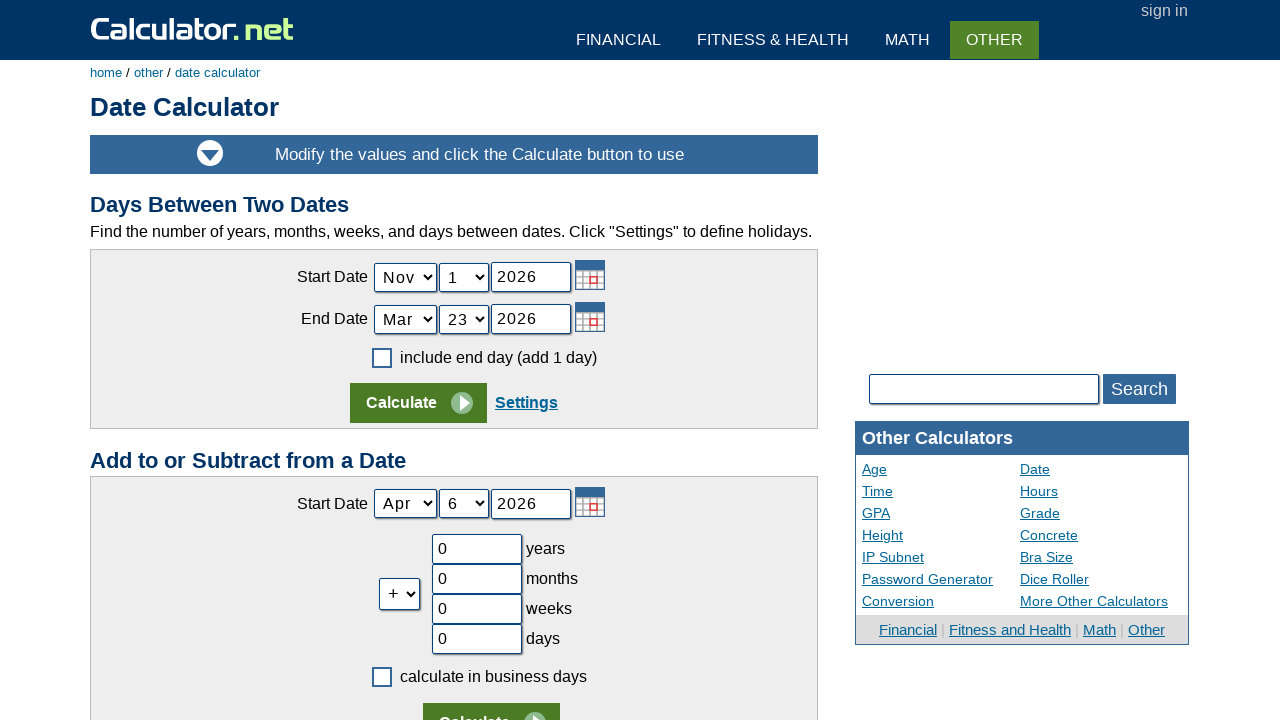

Selected subtract as the operation type on #c2op
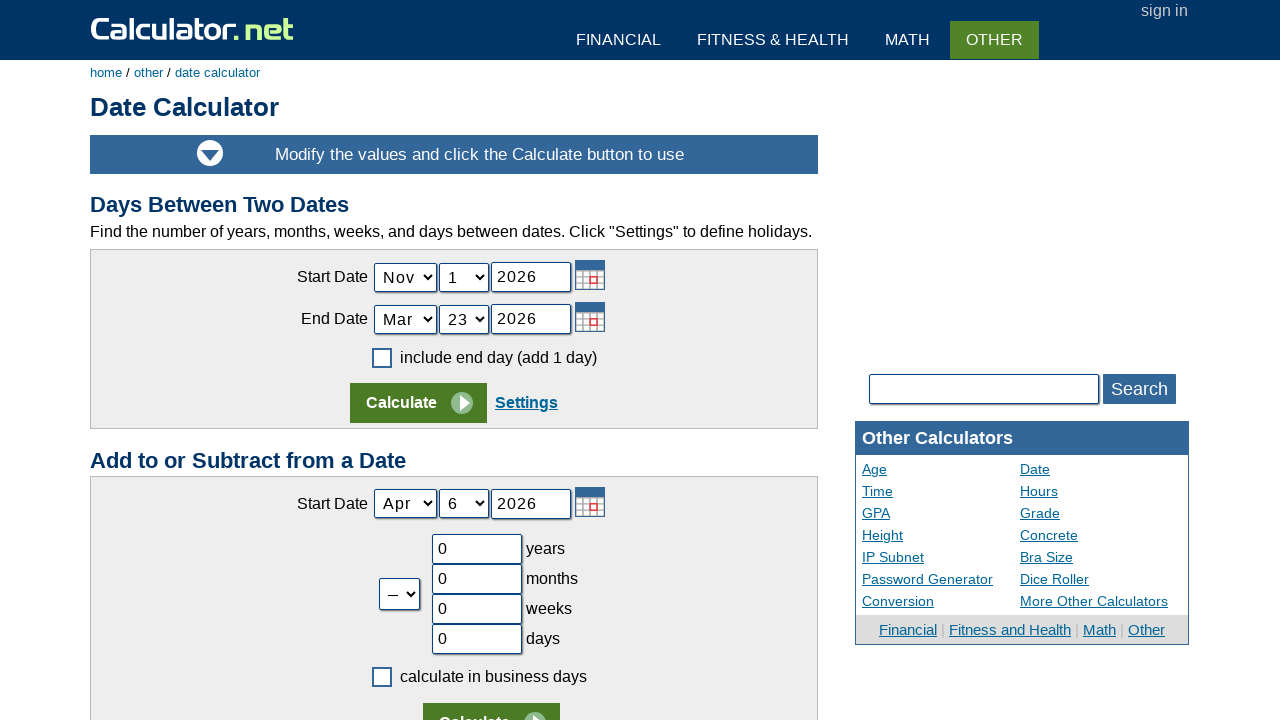

Clicked on the year field for the third date at (531, 504) on #today2_Year_ID
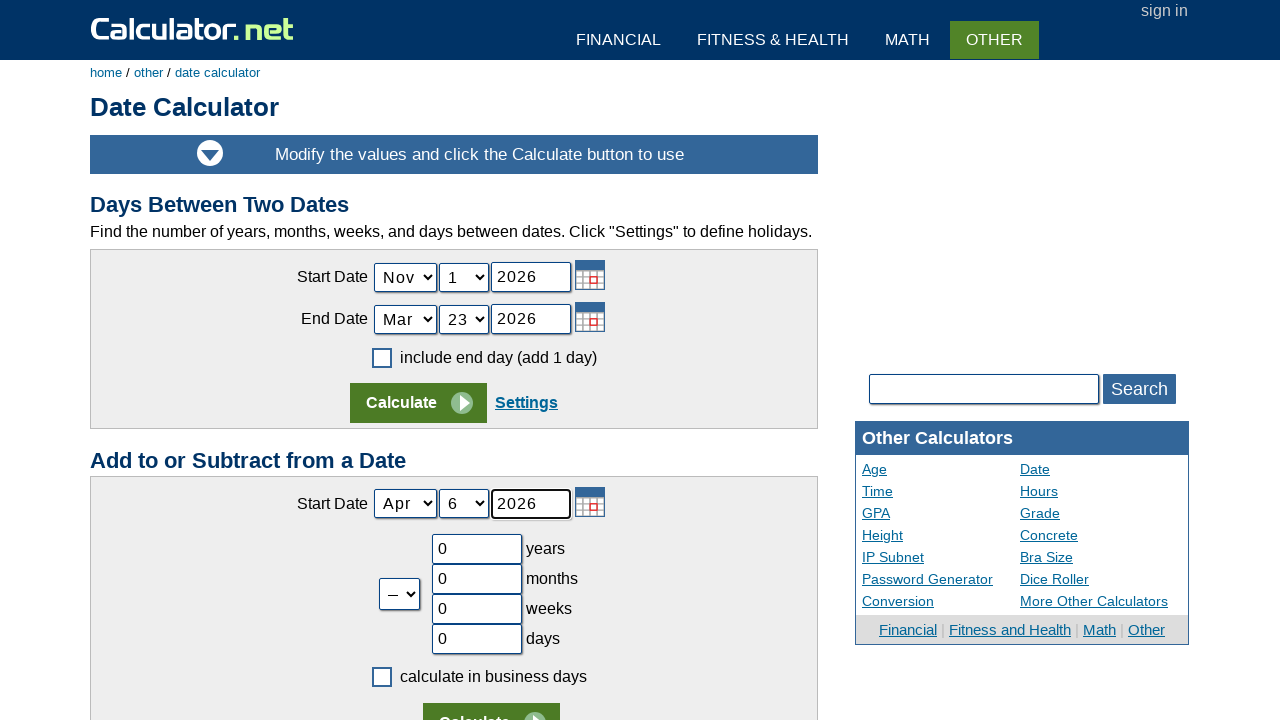

Entered 1993 as the year for the third date on #today2_Year_ID
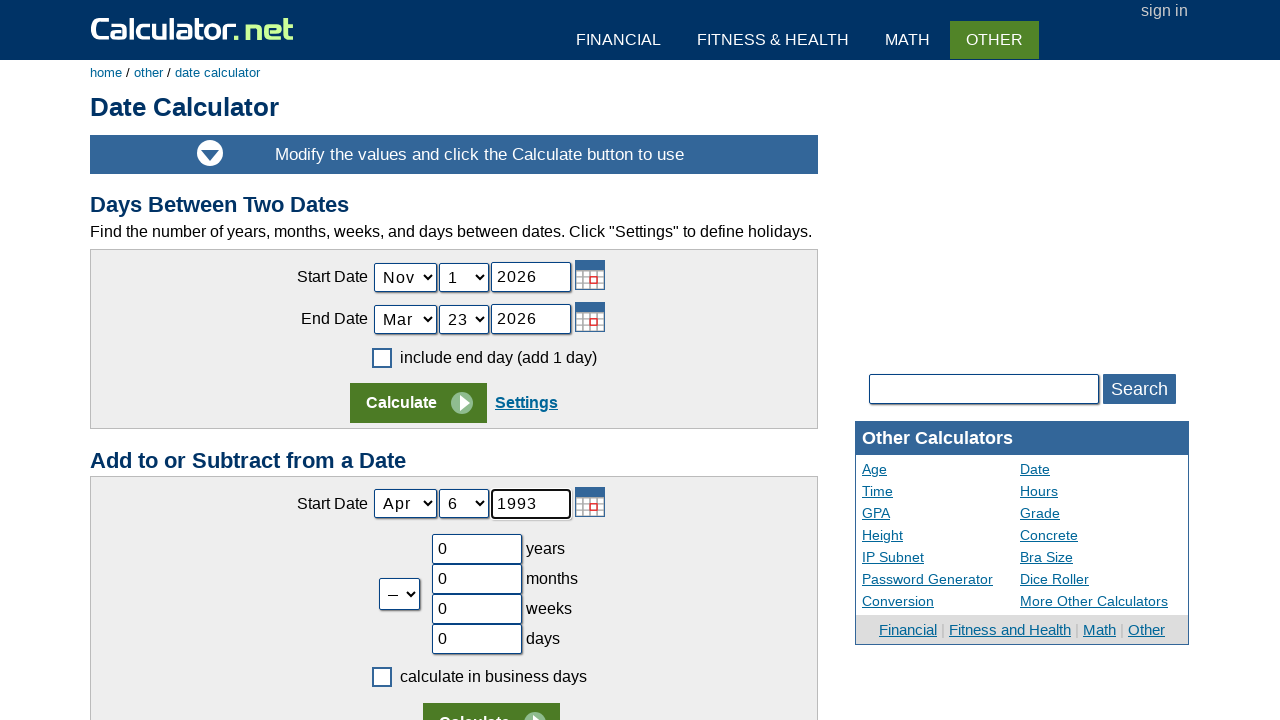

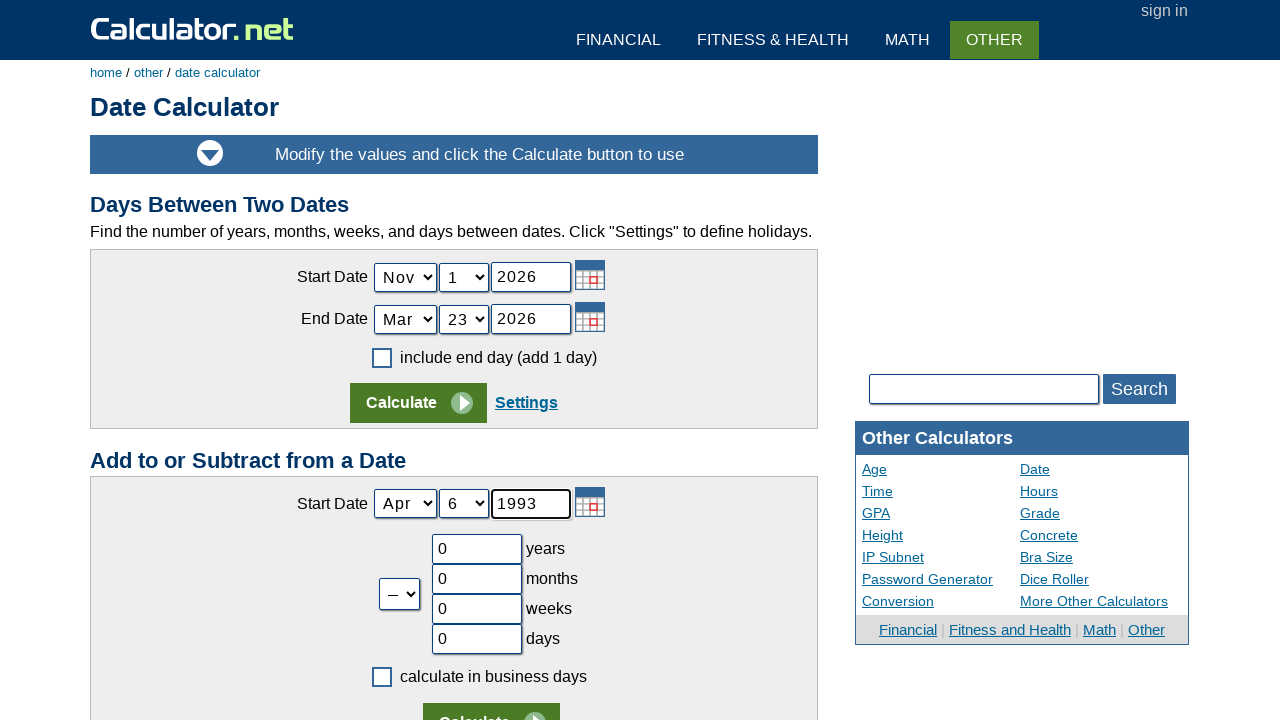